Tests an e-commerce checkout flow by adding specific vegetables (Cauliflower, Cucumber, Beetroot) to cart, proceeding to checkout, applying a promo code, and completing the order placement process.

Starting URL: https://rahulshettyacademy.com/seleniumPractise

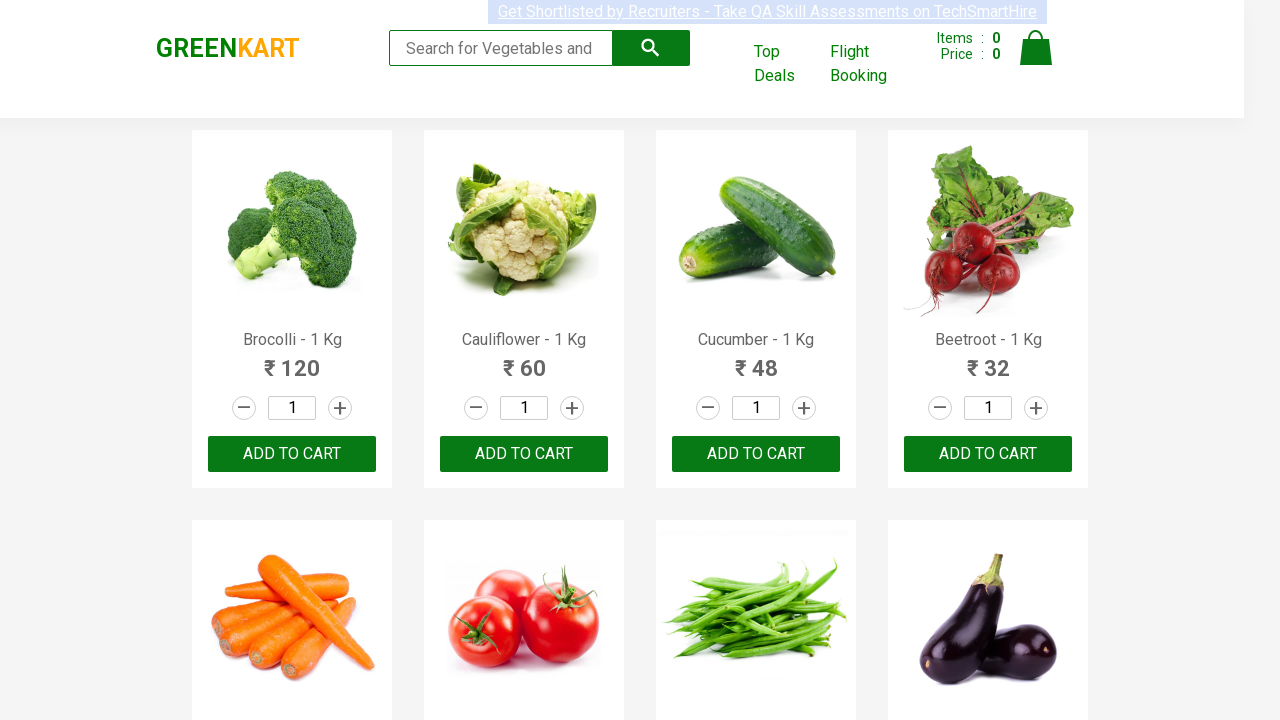

Waited for product names to load on page
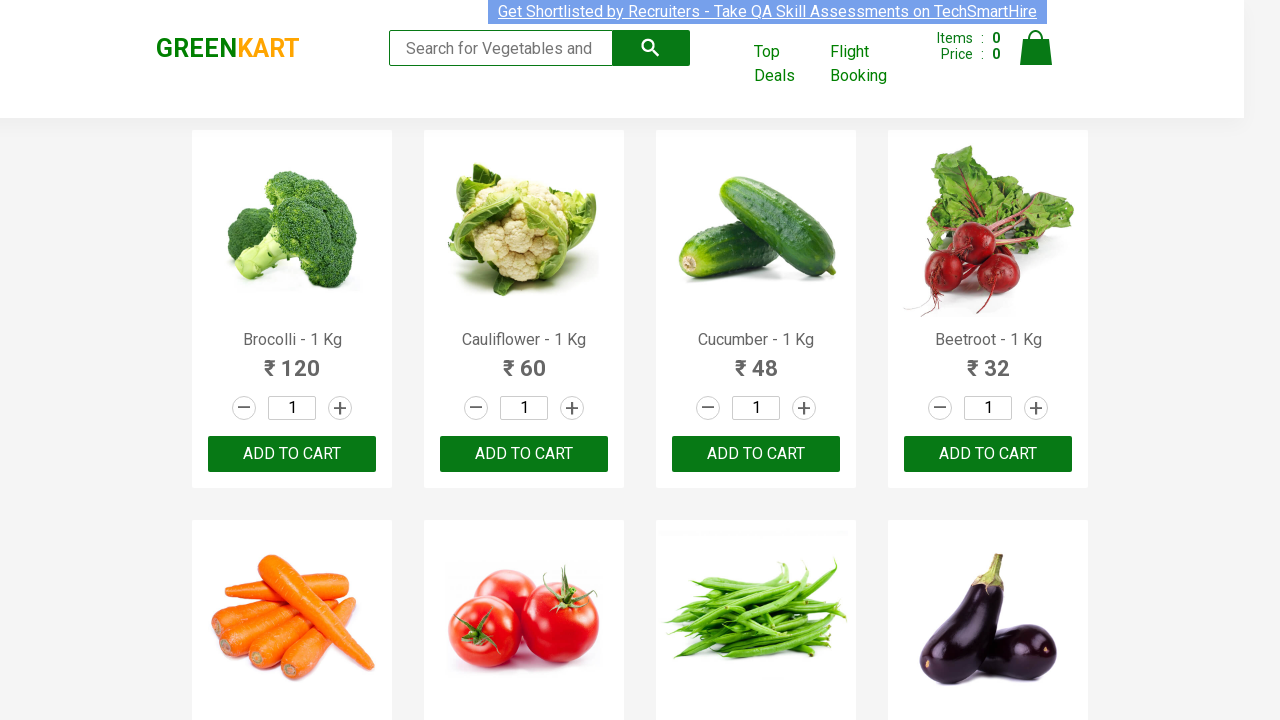

Located all product name elements
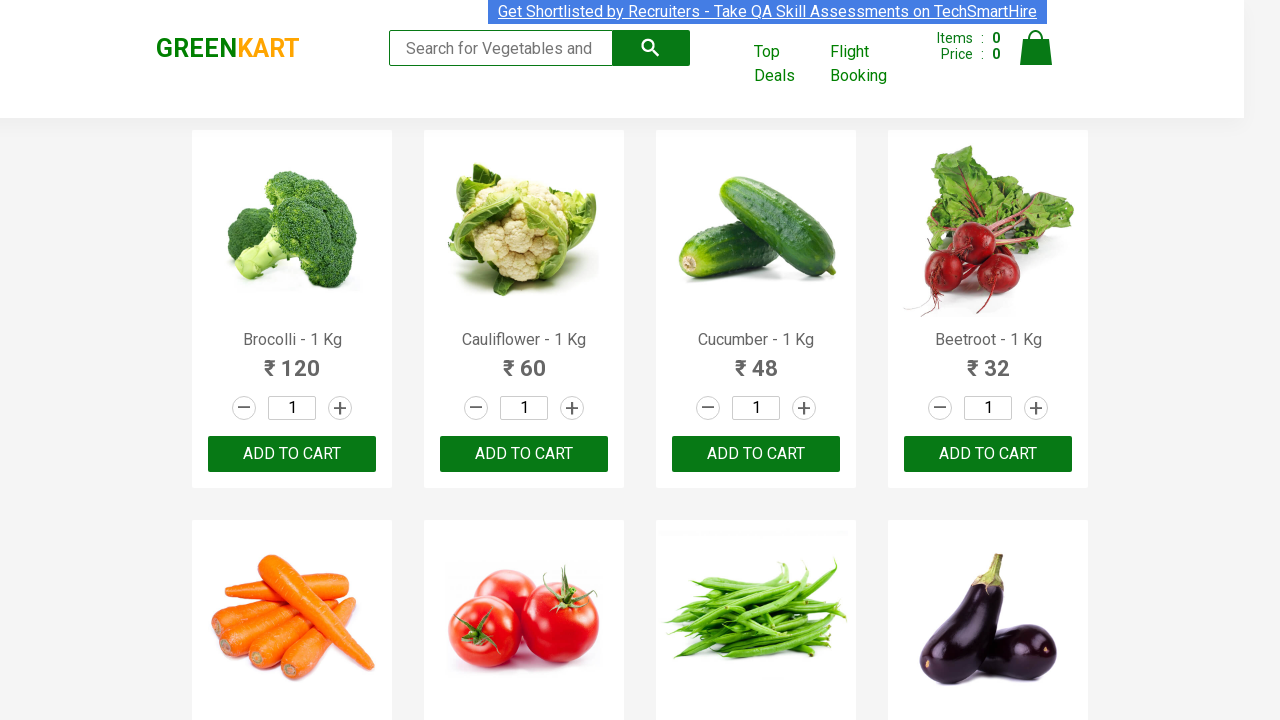

Located all add to cart buttons
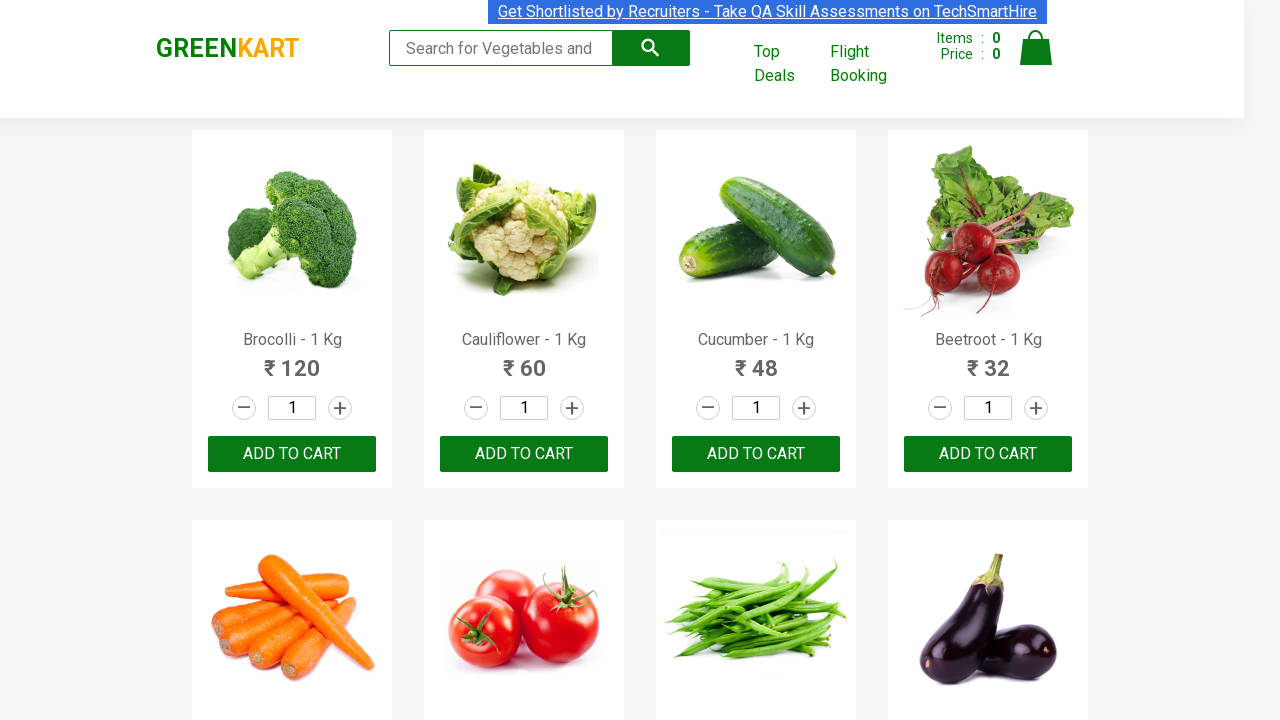

Added Cauliflower to cart at (524, 454) on .product-action button >> nth=1
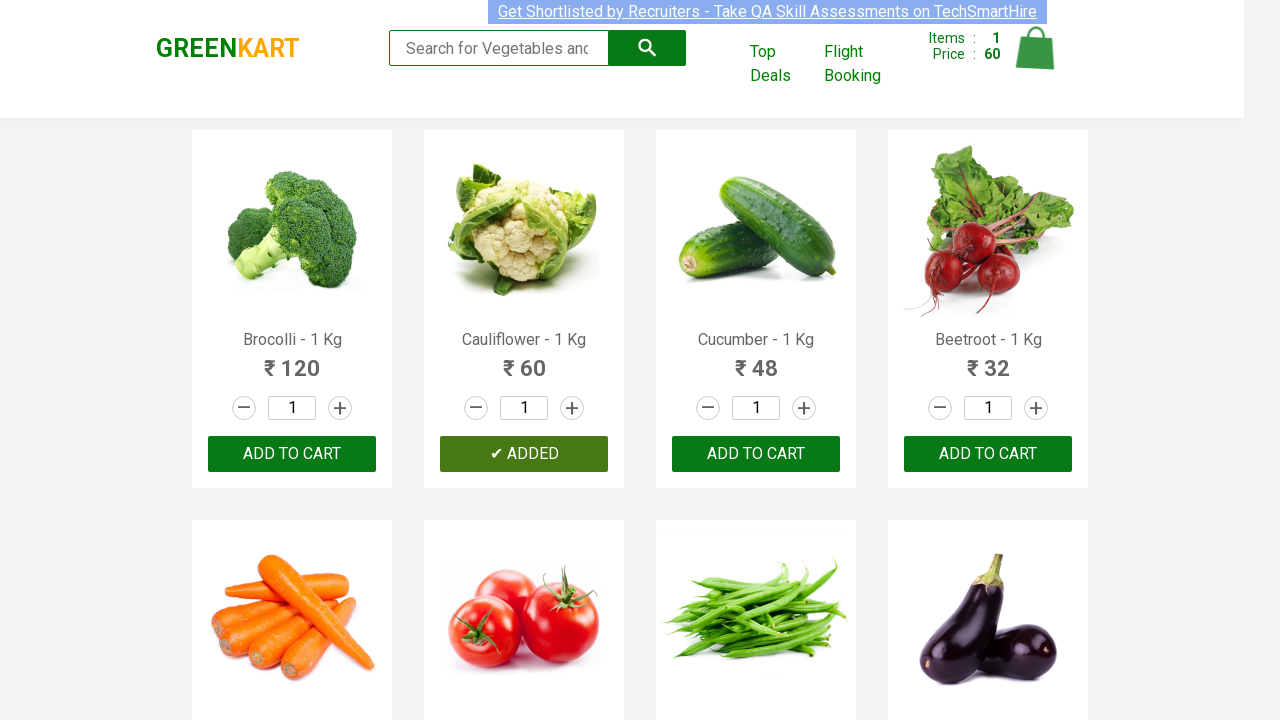

Added Cucumber to cart at (756, 454) on .product-action button >> nth=2
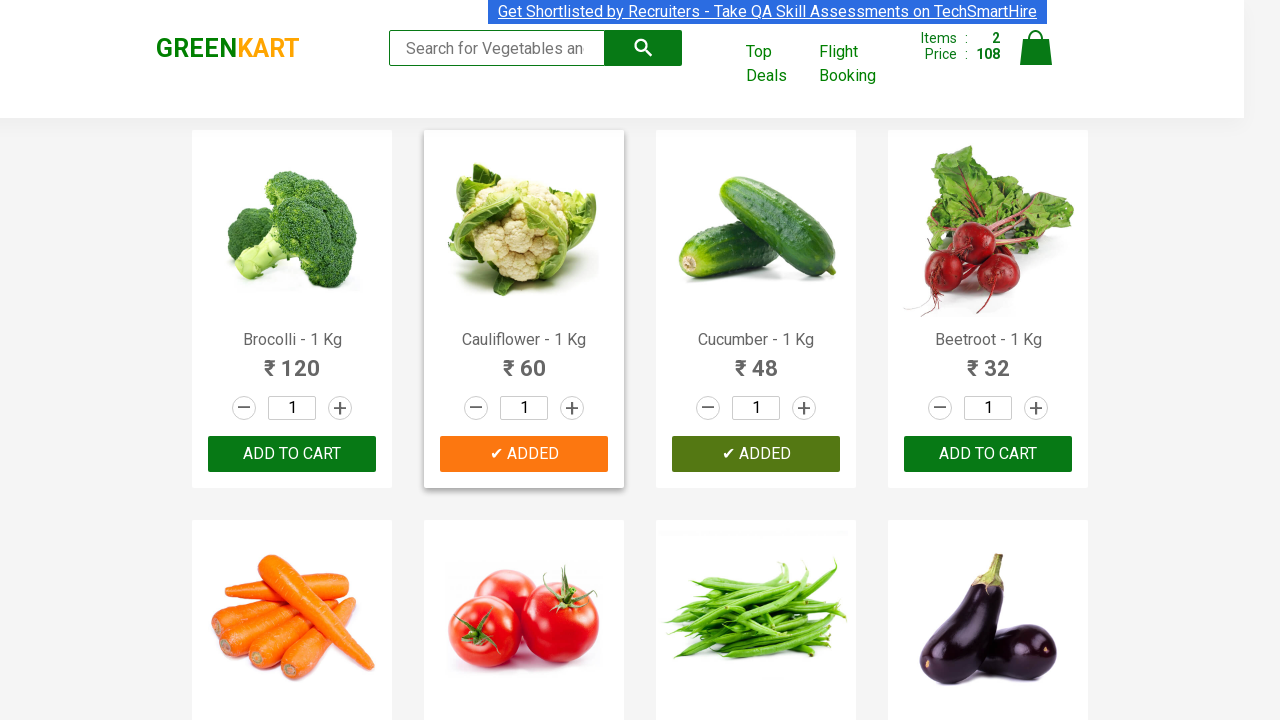

Added Beetroot to cart at (988, 454) on .product-action button >> nth=3
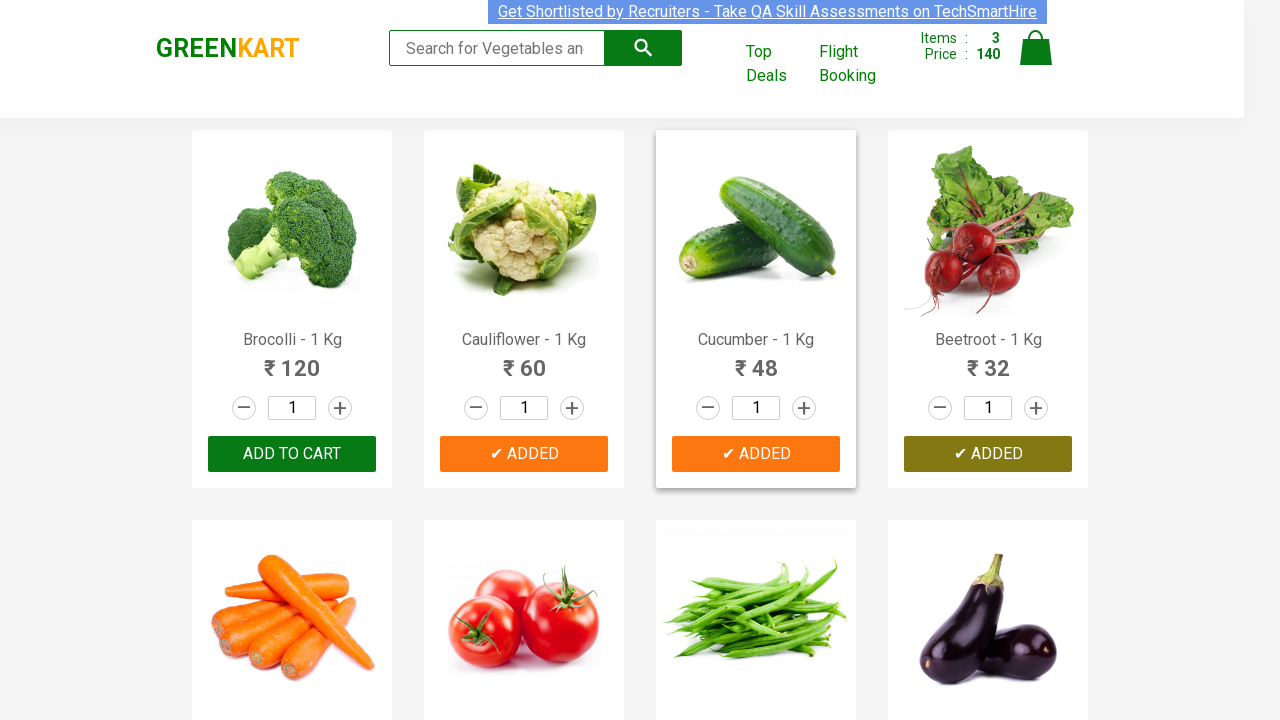

Clicked cart icon to view cart at (1036, 59) on .cart-icon
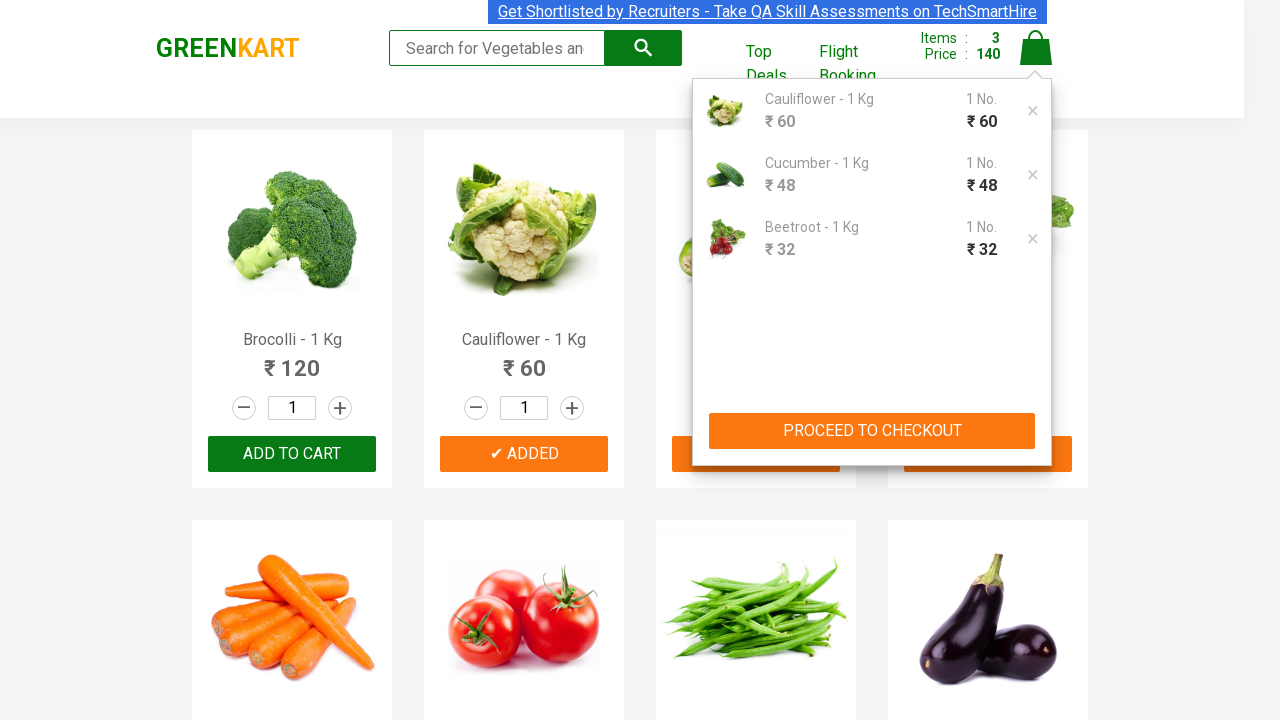

Waited for proceed to checkout button to appear
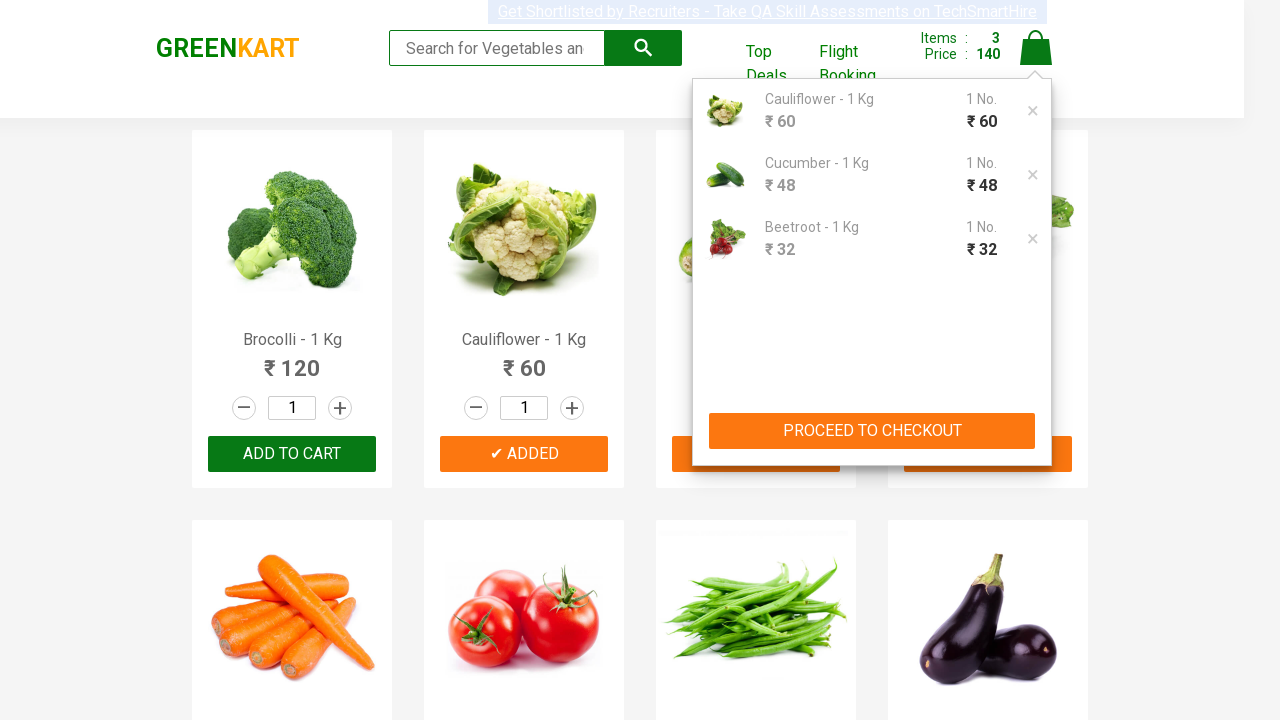

Clicked proceed to checkout button at (872, 431) on .action-block button
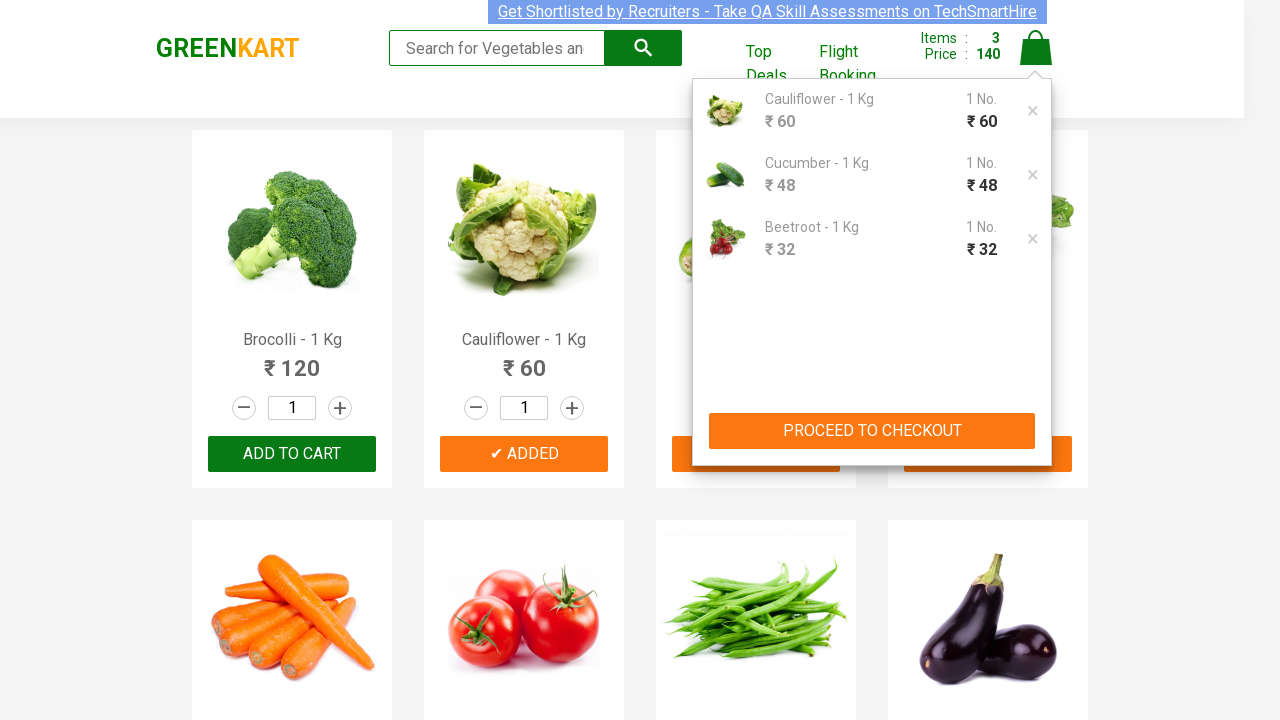

Waited for promo code input field to appear
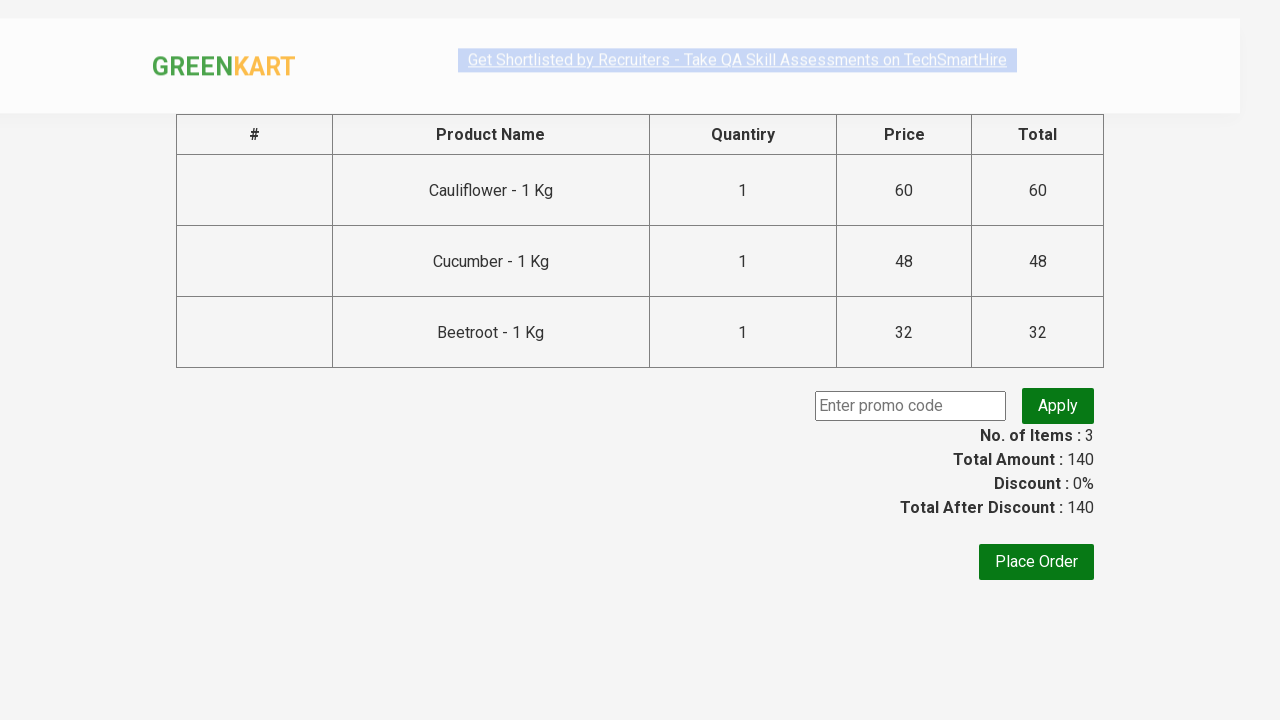

Filled promo code field with 'rahulshettyacademy' on .promoCode
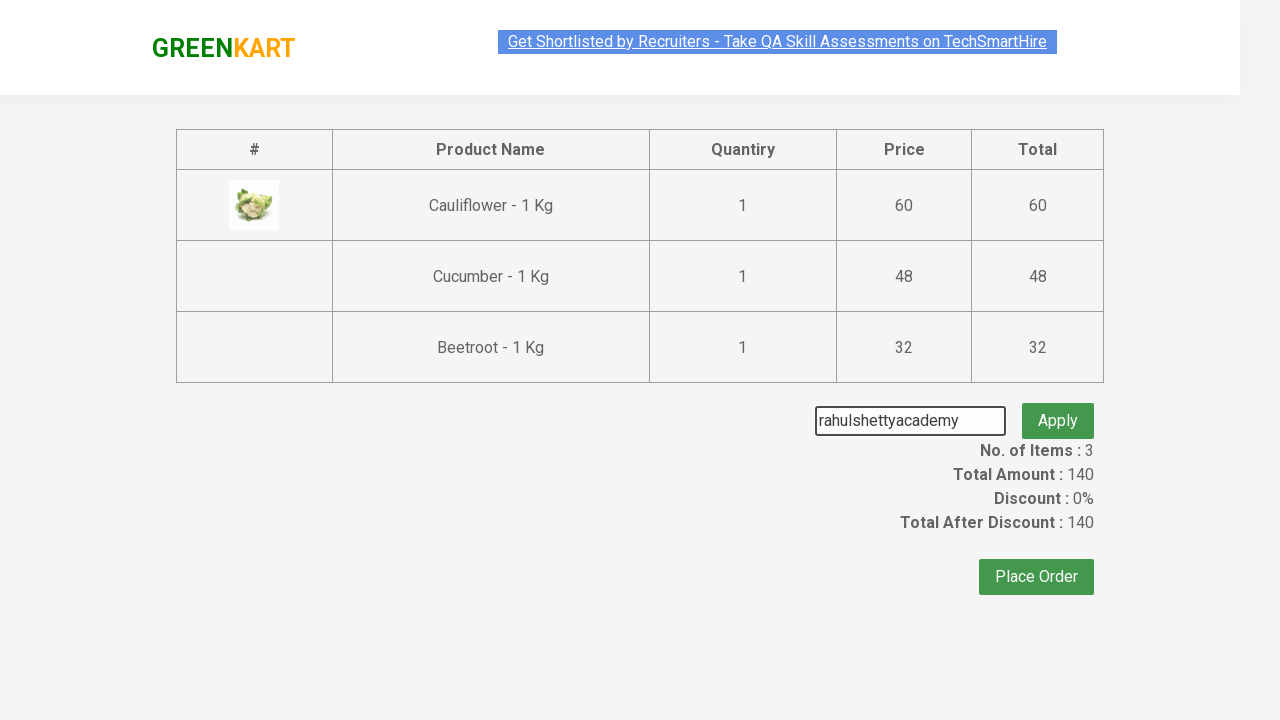

Clicked apply promo button at (1058, 406) on .promoBtn
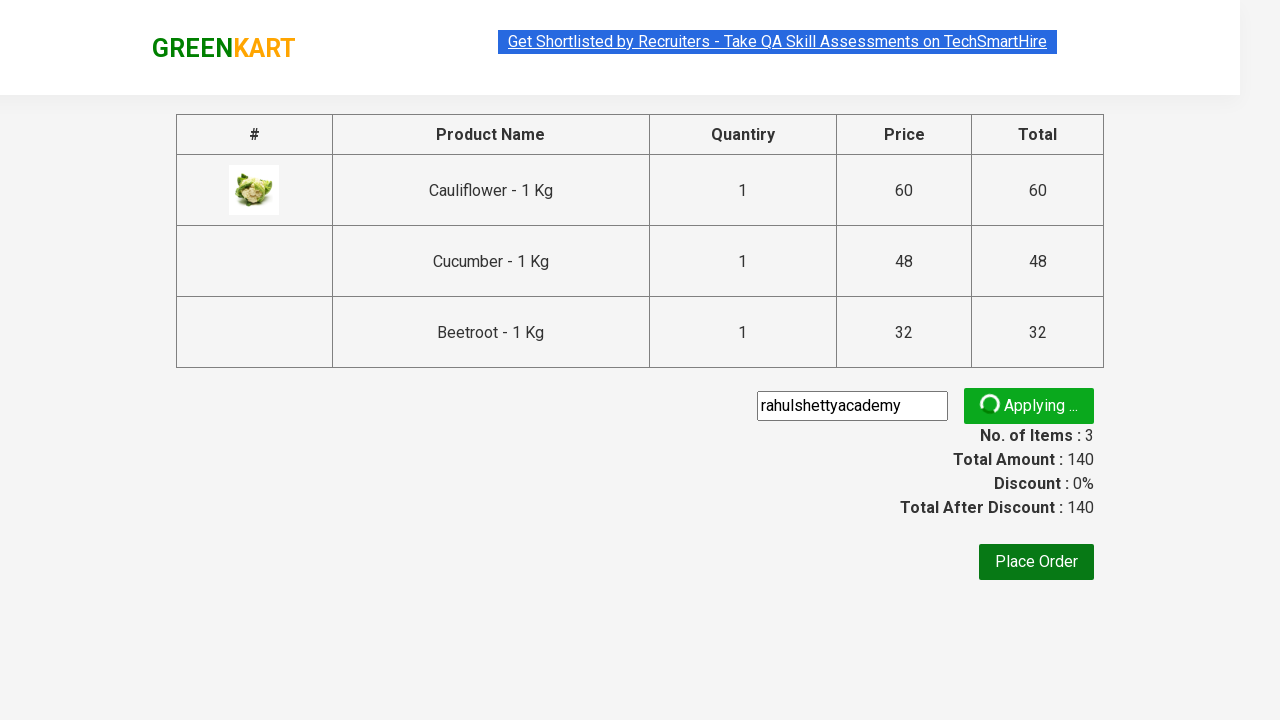

Waited for promo confirmation info to display
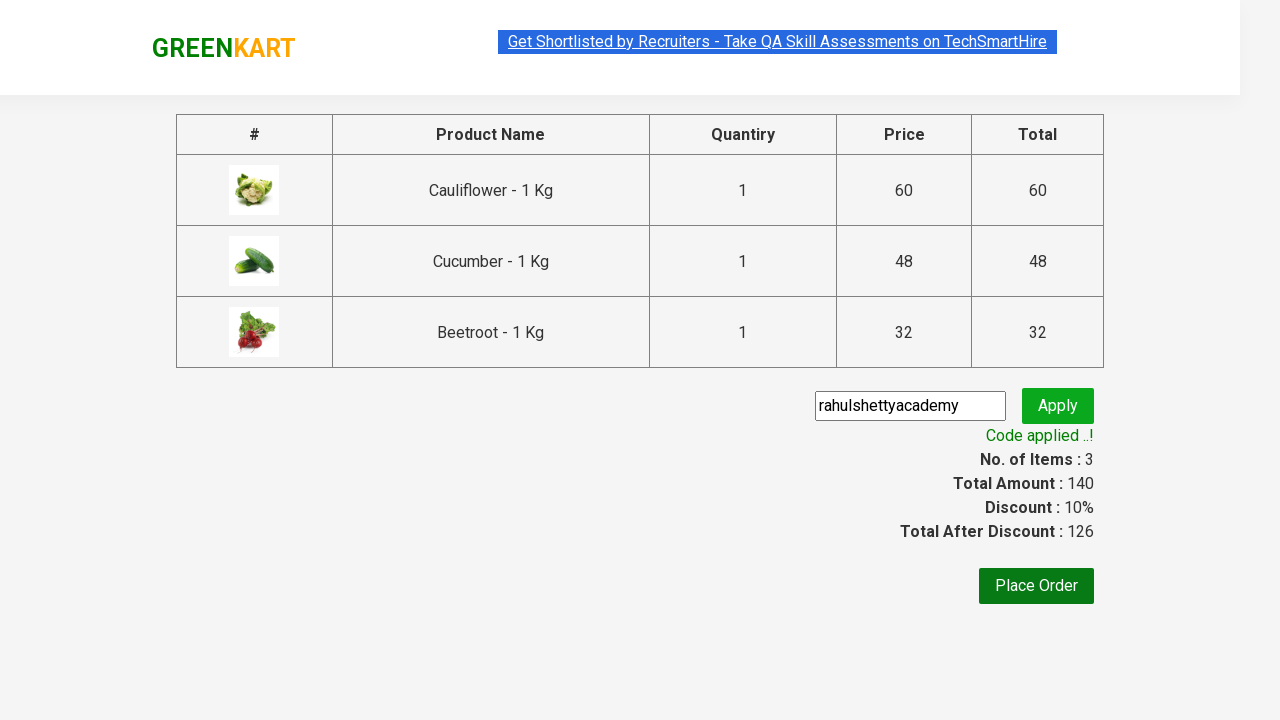

Clicked Place Order button at (1036, 586) on xpath=//button[text()='Place Order']
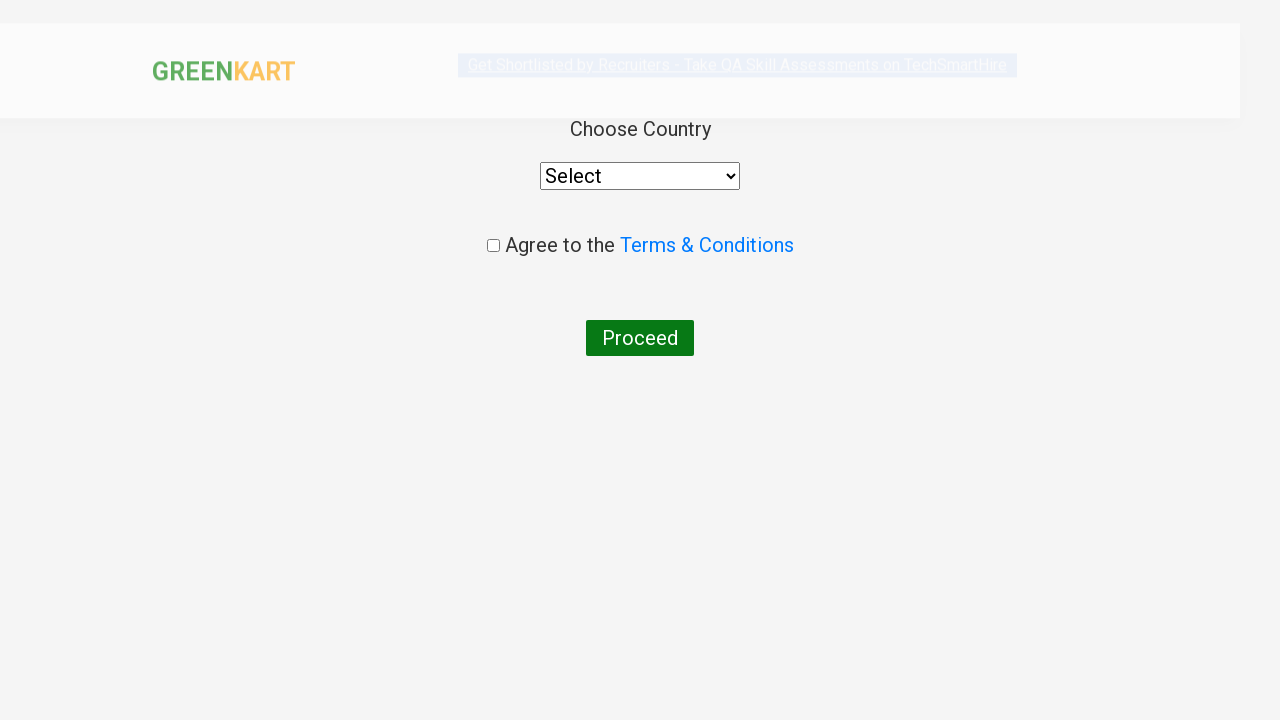

Checked agreement checkbox at (493, 246) on .chkAgree
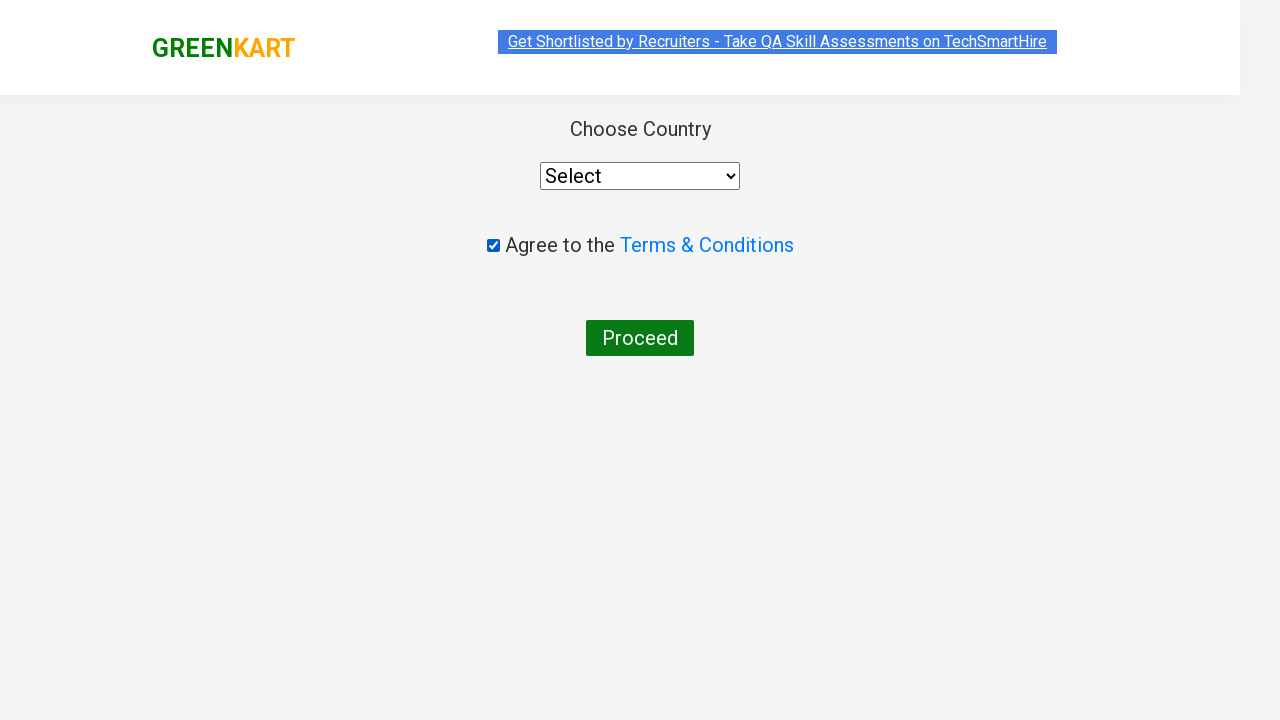

Clicked Proceed button to complete order at (640, 338) on xpath=//button[text()='Proceed']
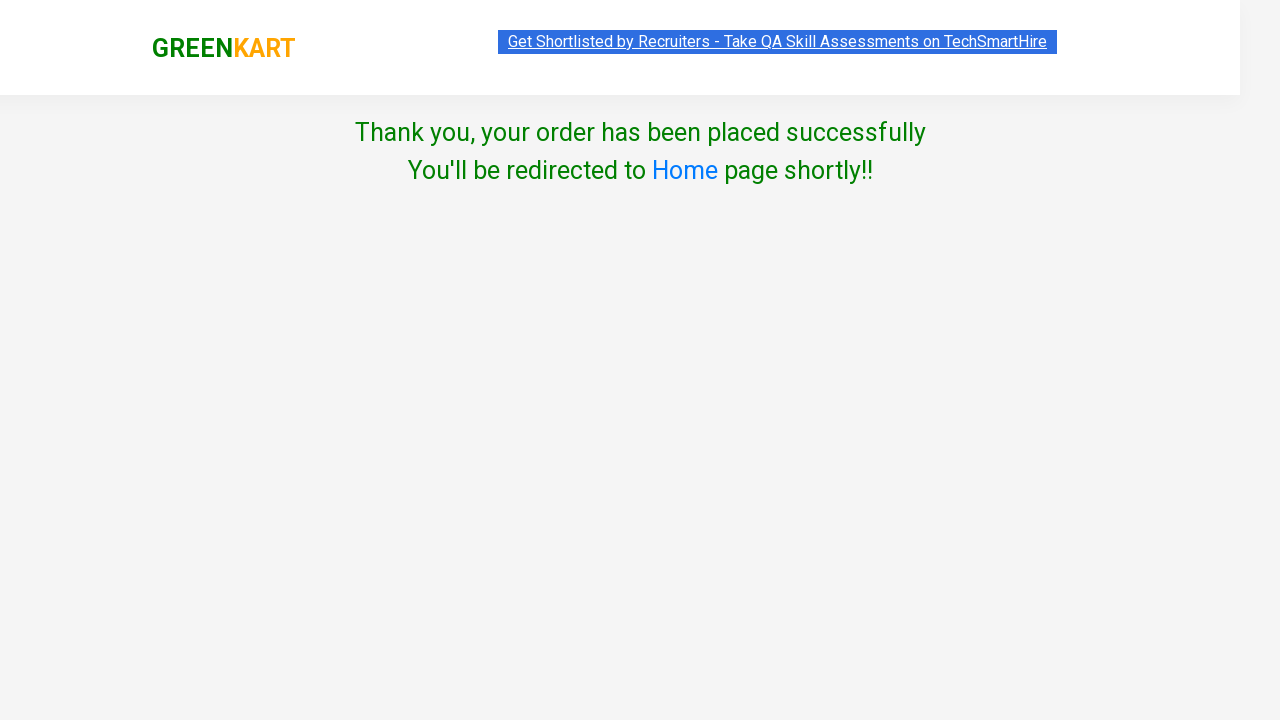

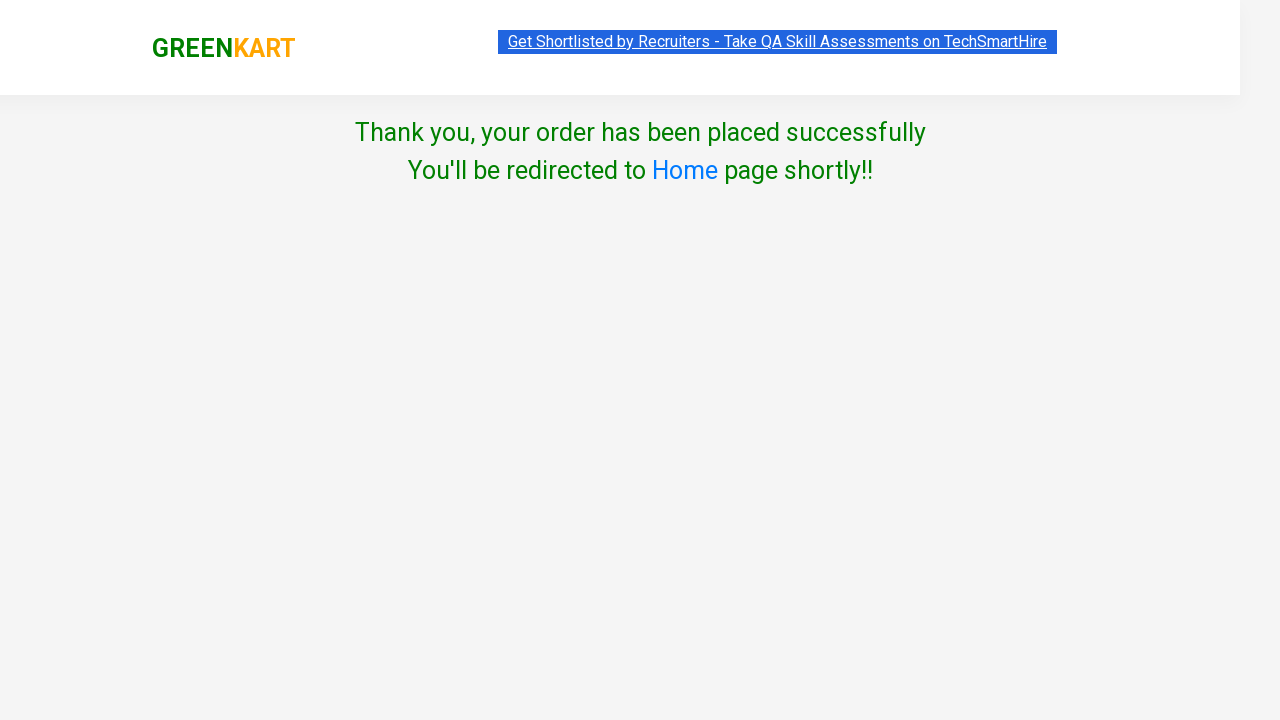